Tests Delta Airlines calendar date picker functionality by selecting departure and return dates across different months

Starting URL: https://www.delta.com/

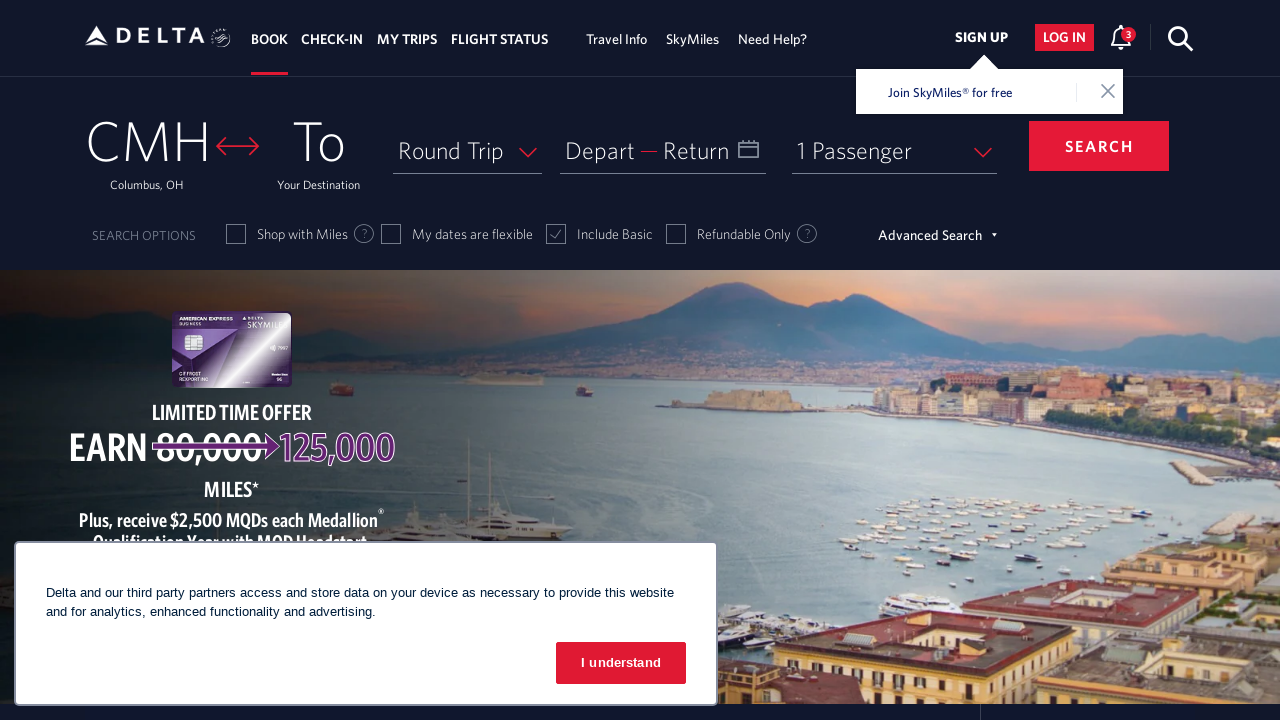

Clicked on departure date input field to open calendar at (663, 150) on #input_departureDate_1
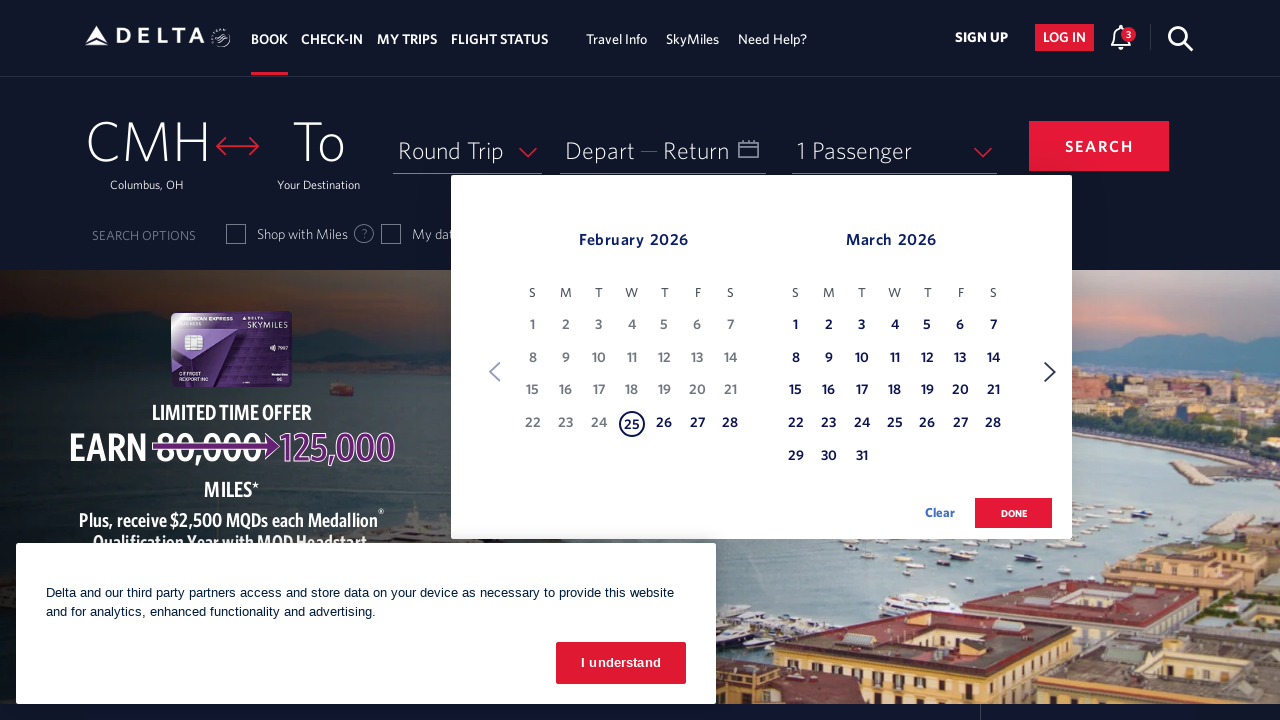

Clicked Next button to navigate to next month for departure date at (1050, 372) on xpath=//span[text()='Next']
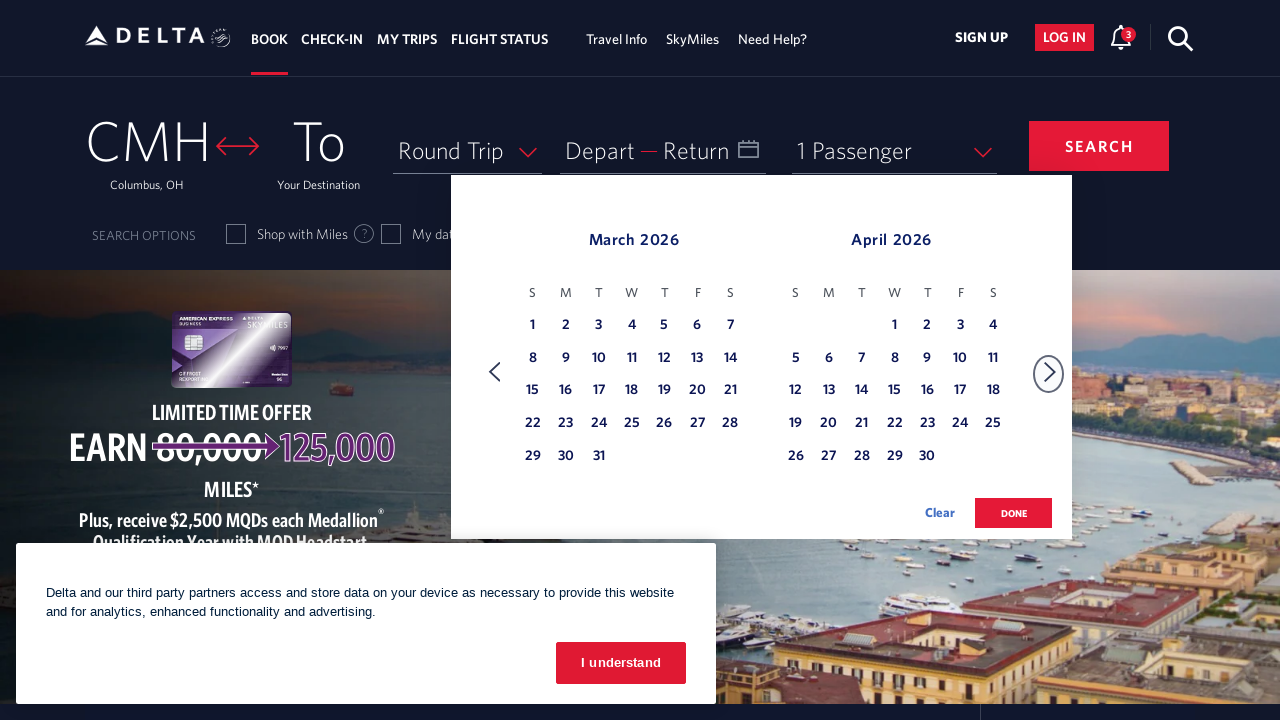

Clicked Next button to navigate to next month for departure date at (1050, 372) on xpath=//span[text()='Next']
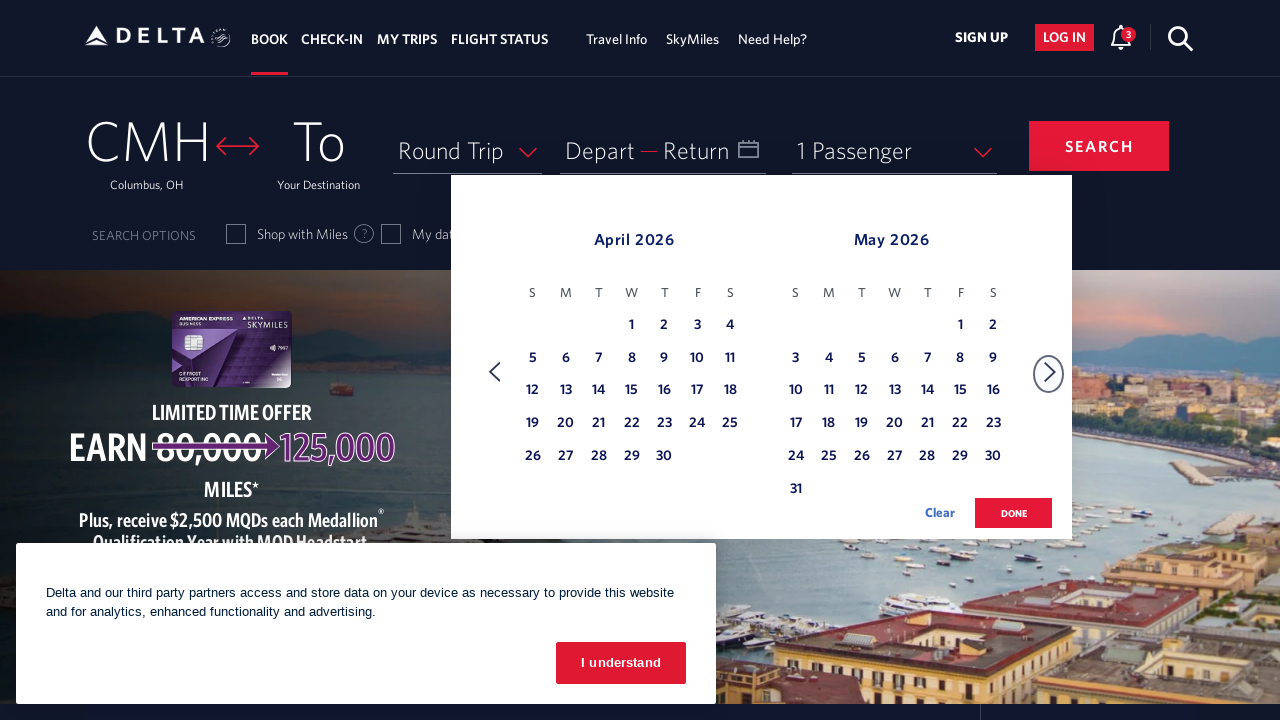

Clicked Next button to navigate to next month for departure date at (1050, 372) on xpath=//span[text()='Next']
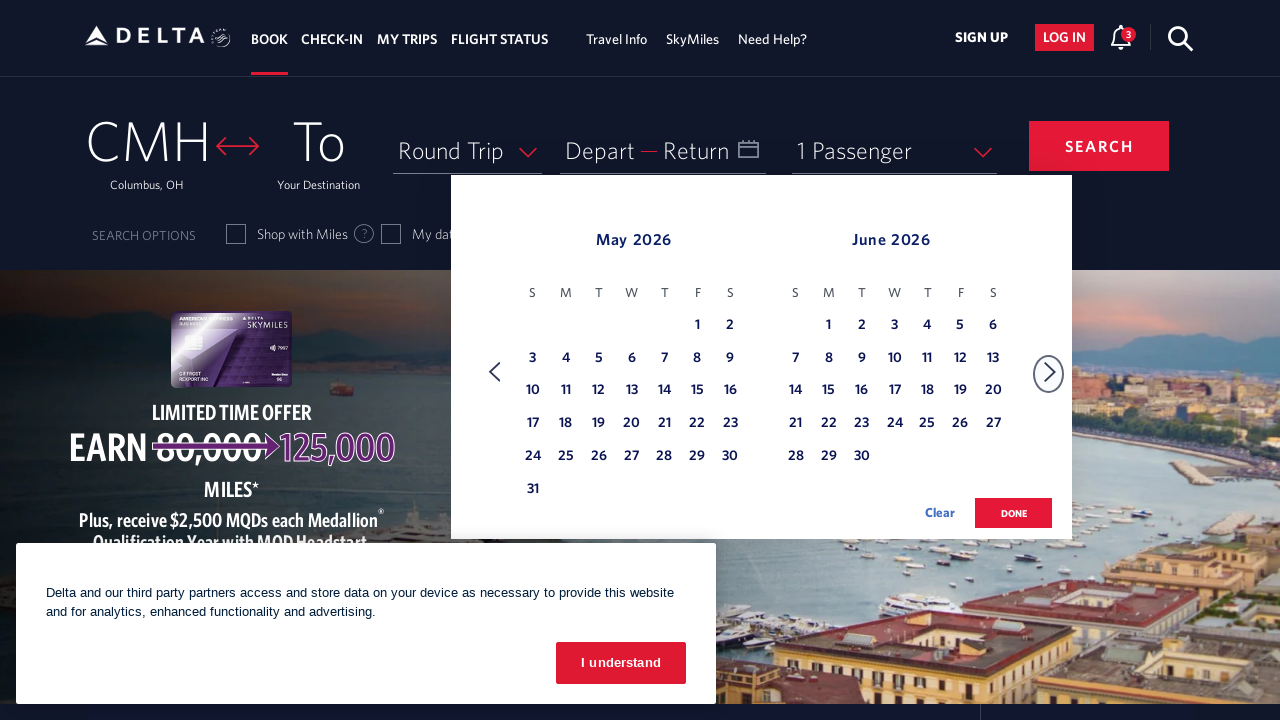

Clicked Next button to navigate to next month for departure date at (1050, 372) on xpath=//span[text()='Next']
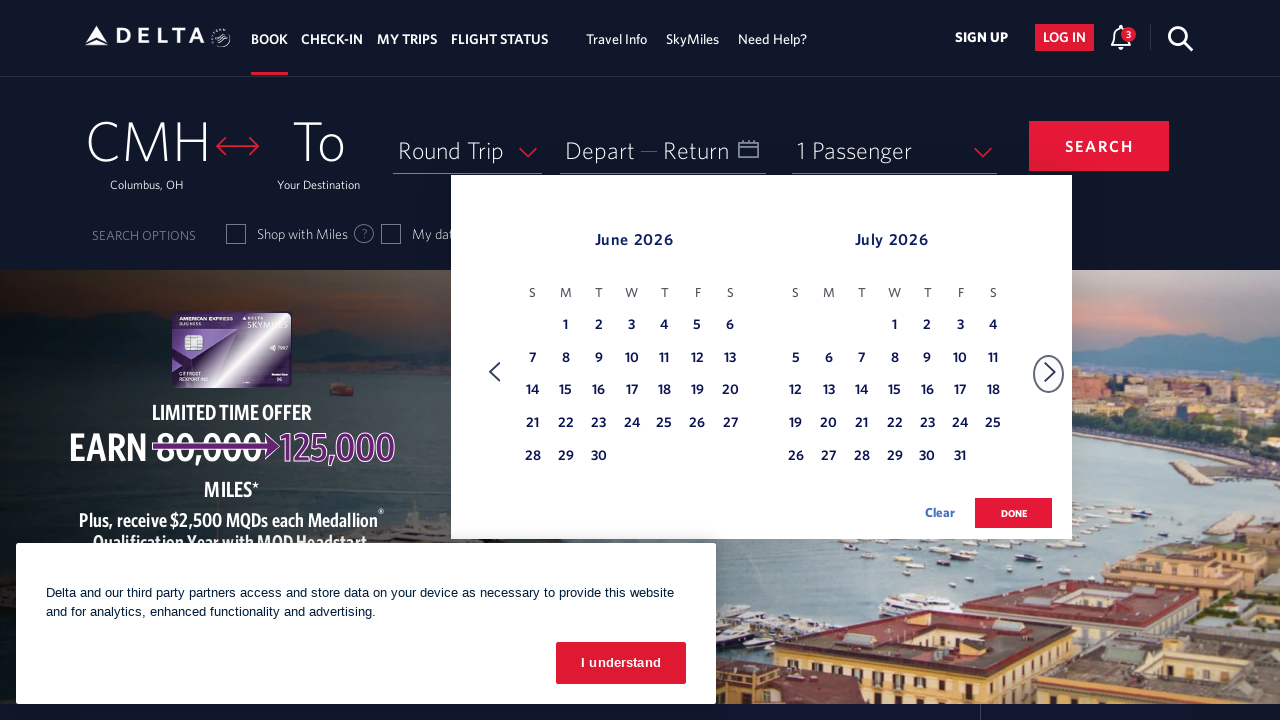

Clicked Next button to navigate to next month for departure date at (1050, 372) on xpath=//span[text()='Next']
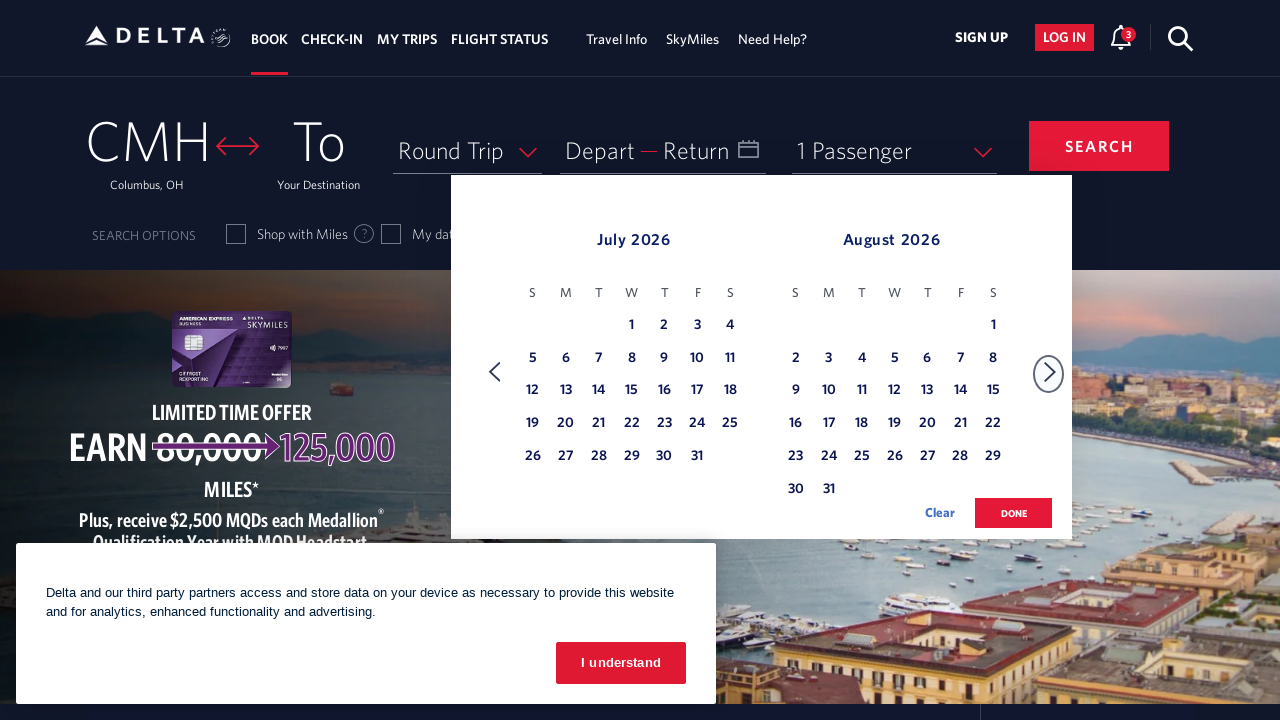

Clicked Next button to navigate to next month for departure date at (1050, 372) on xpath=//span[text()='Next']
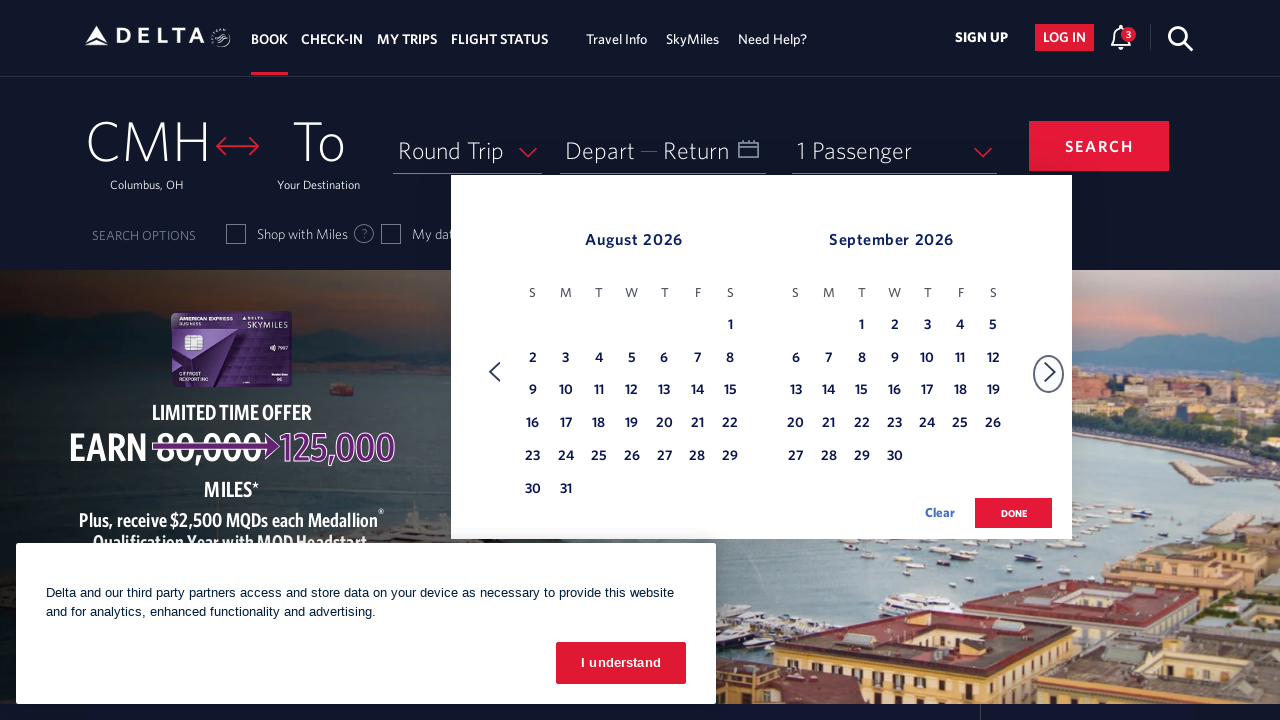

Selected August 13th as departure date at (664, 391) on xpath=//tbody[@class='dl-datepicker-tbody-0']/tr/td >> nth=25
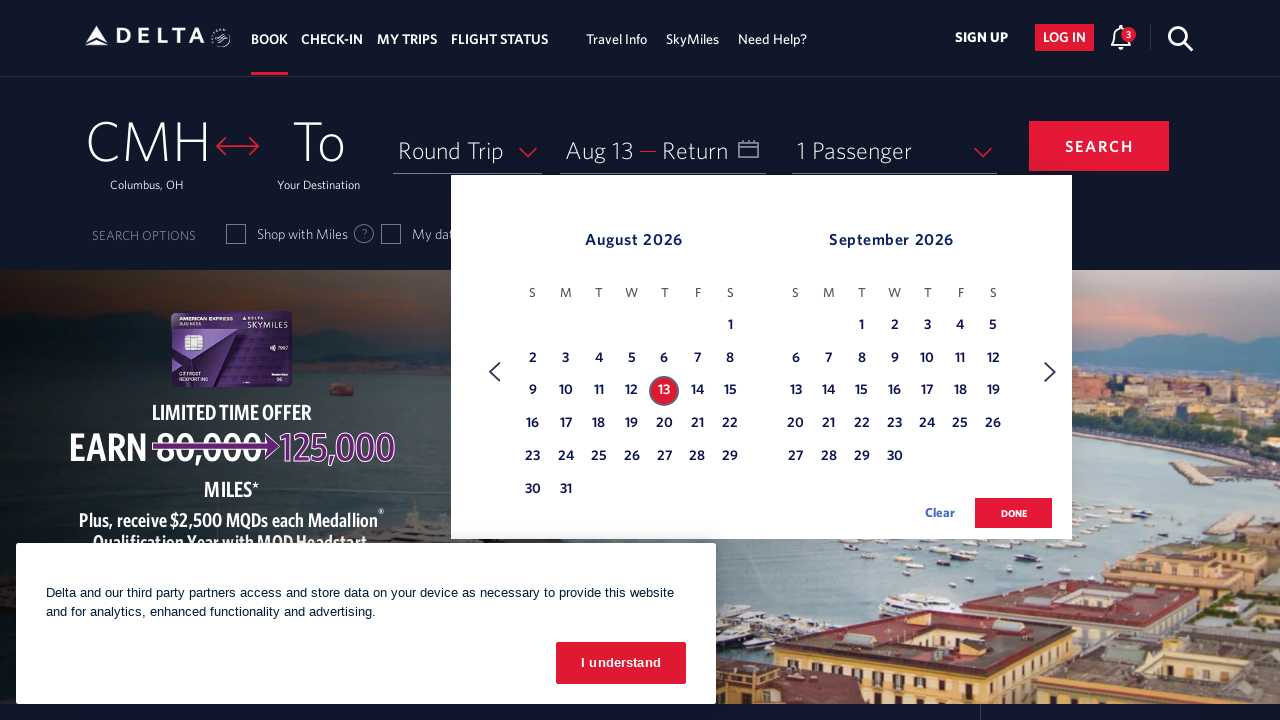

Clicked Next button to navigate to next month for return date at (1050, 372) on xpath=//span[text()='Next']
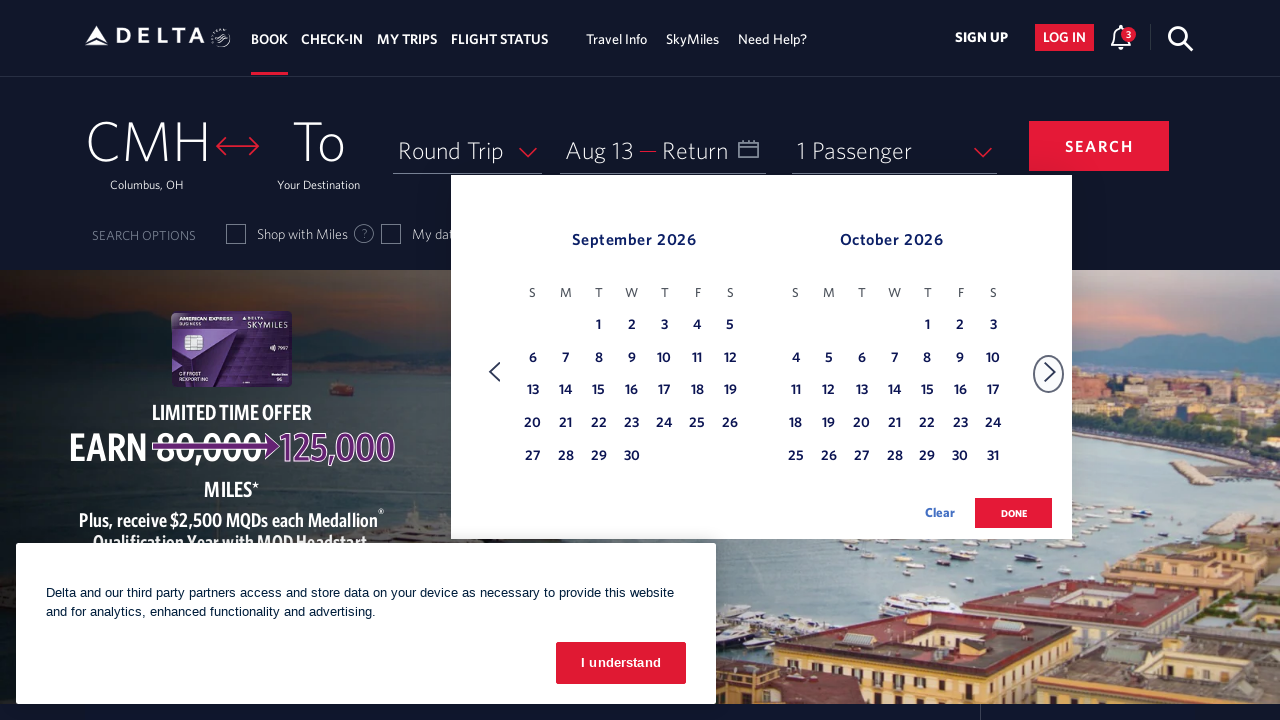

Clicked Next button to navigate to next month for return date at (1050, 372) on xpath=//span[text()='Next']
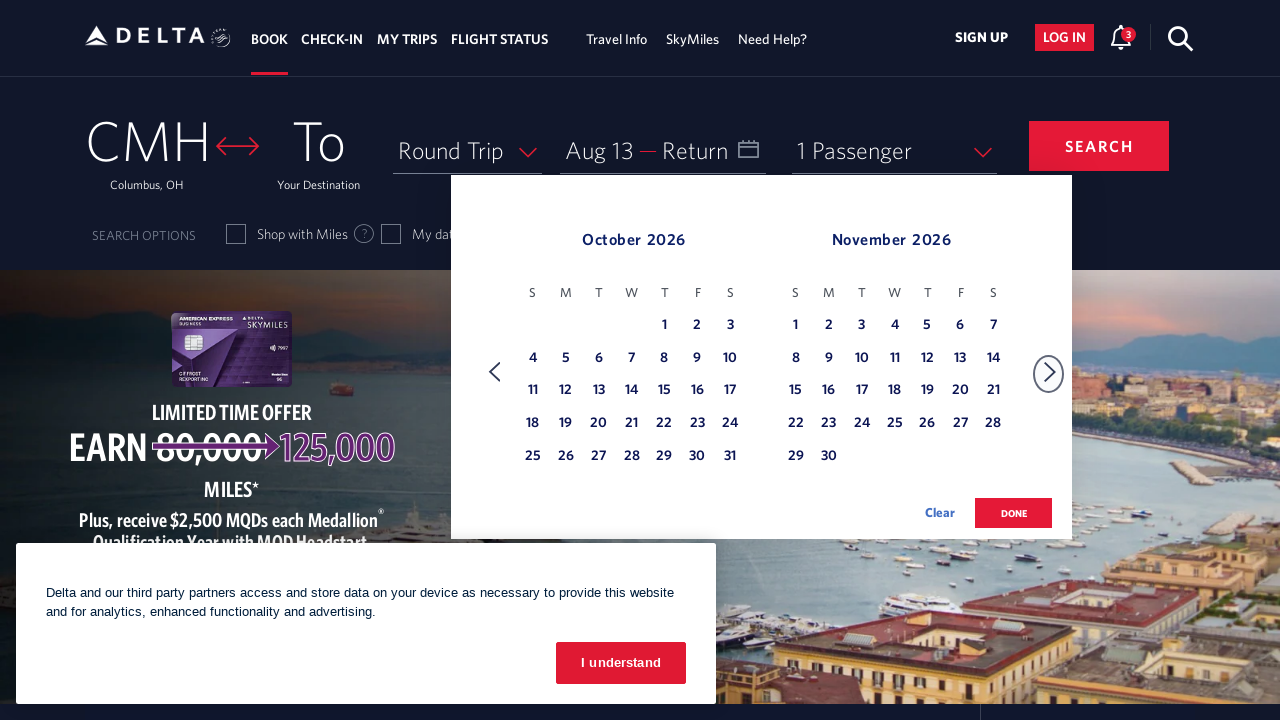

Selected November 30th as return date at (829, 457) on xpath=//tbody[@class='dl-datepicker-tbody-1']/tr/td >> nth=36
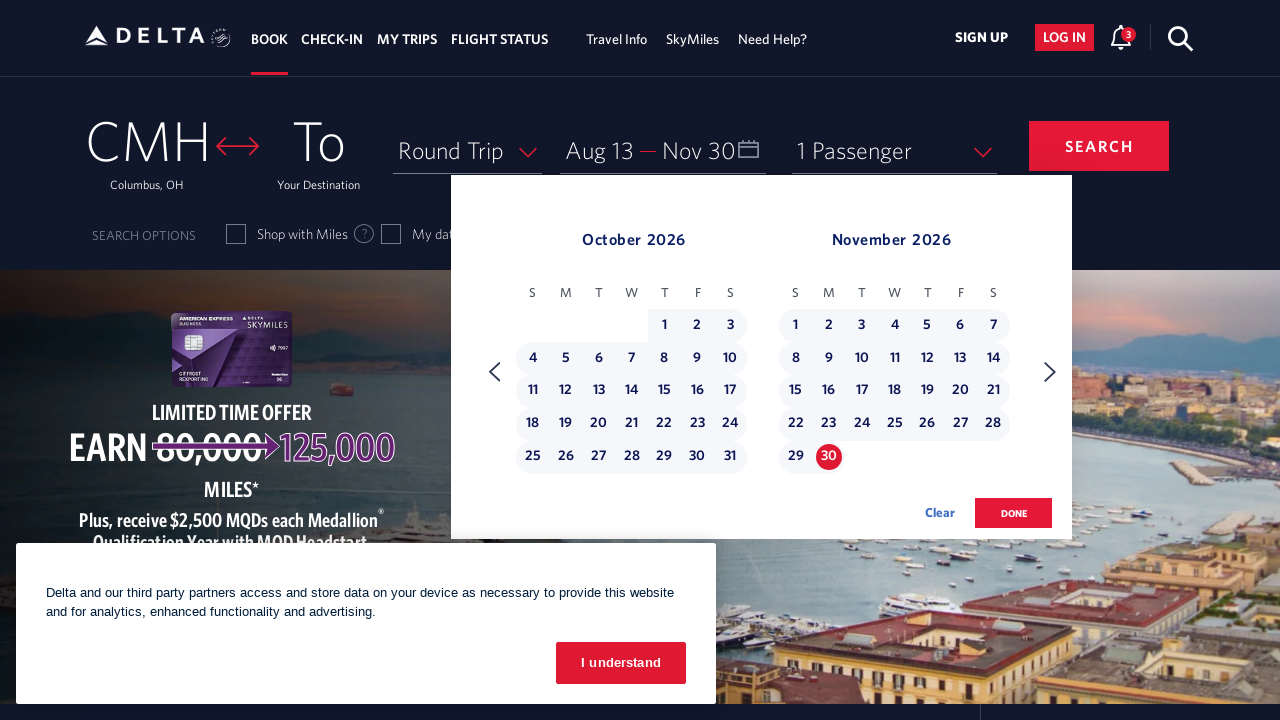

Clicked done button to confirm date selection at (1014, 513) on .donebutton
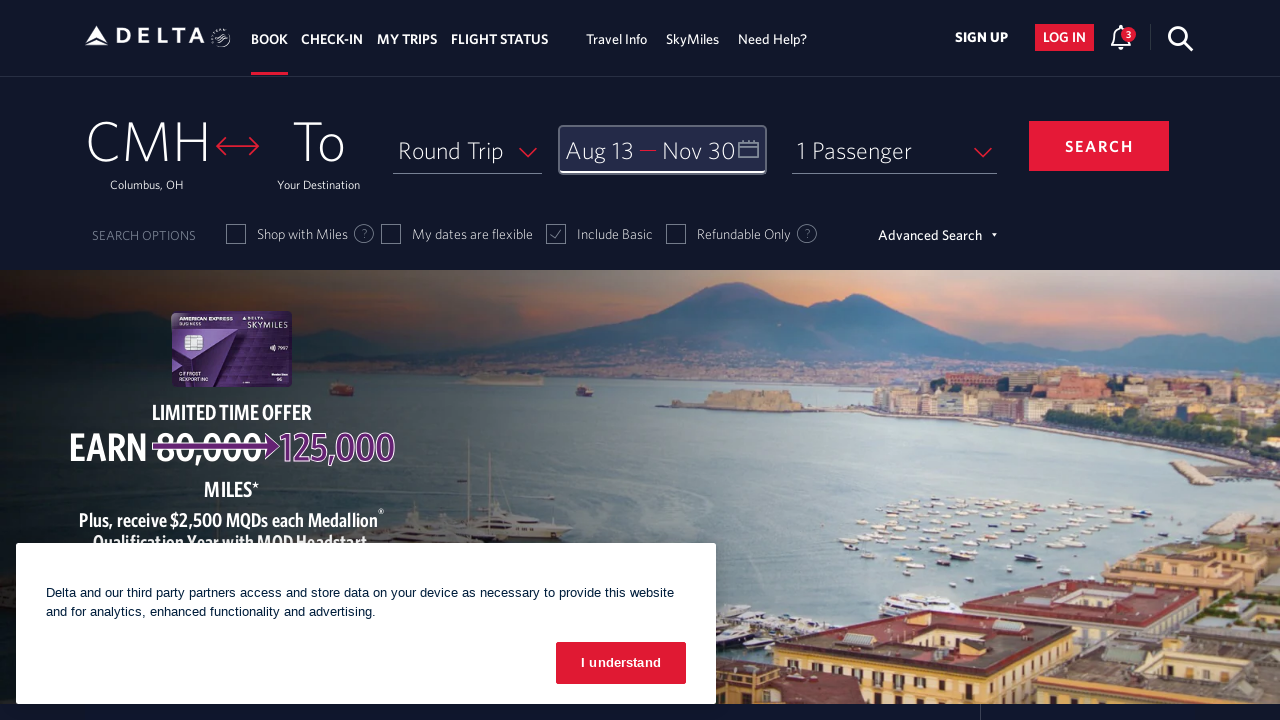

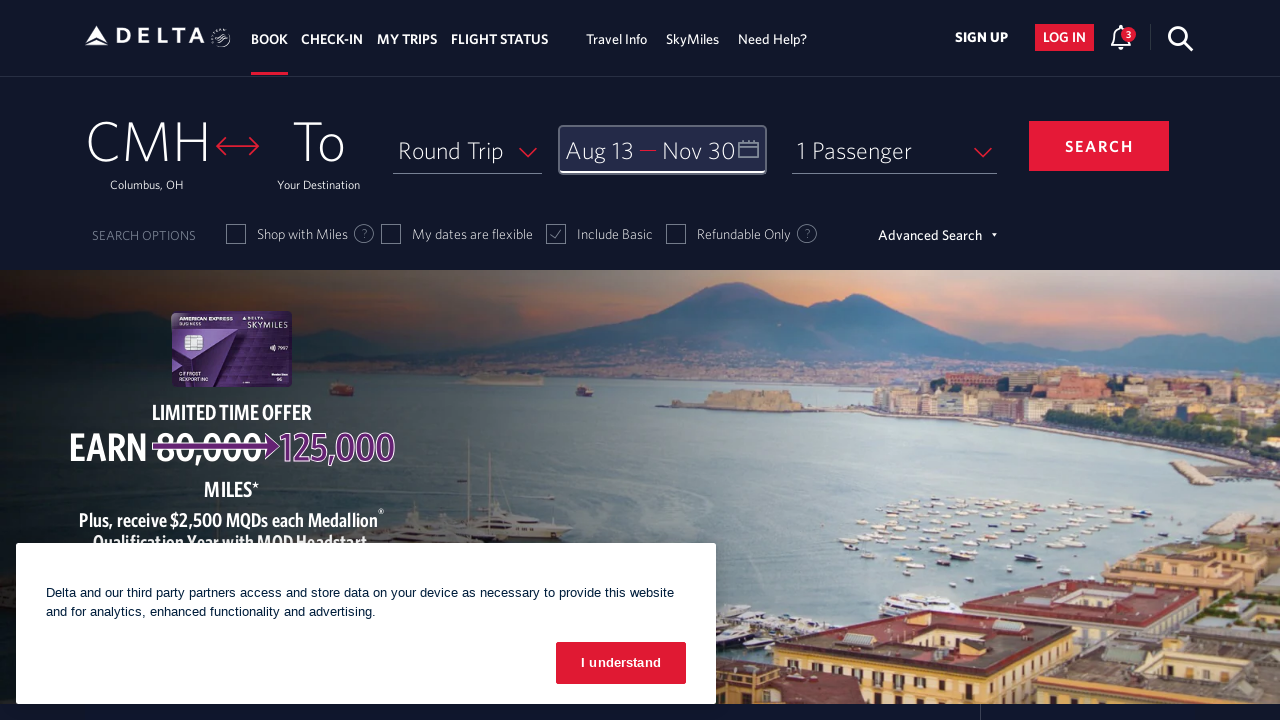